Tests unmarking items as complete by unchecking their checkboxes

Starting URL: https://demo.playwright.dev/todomvc

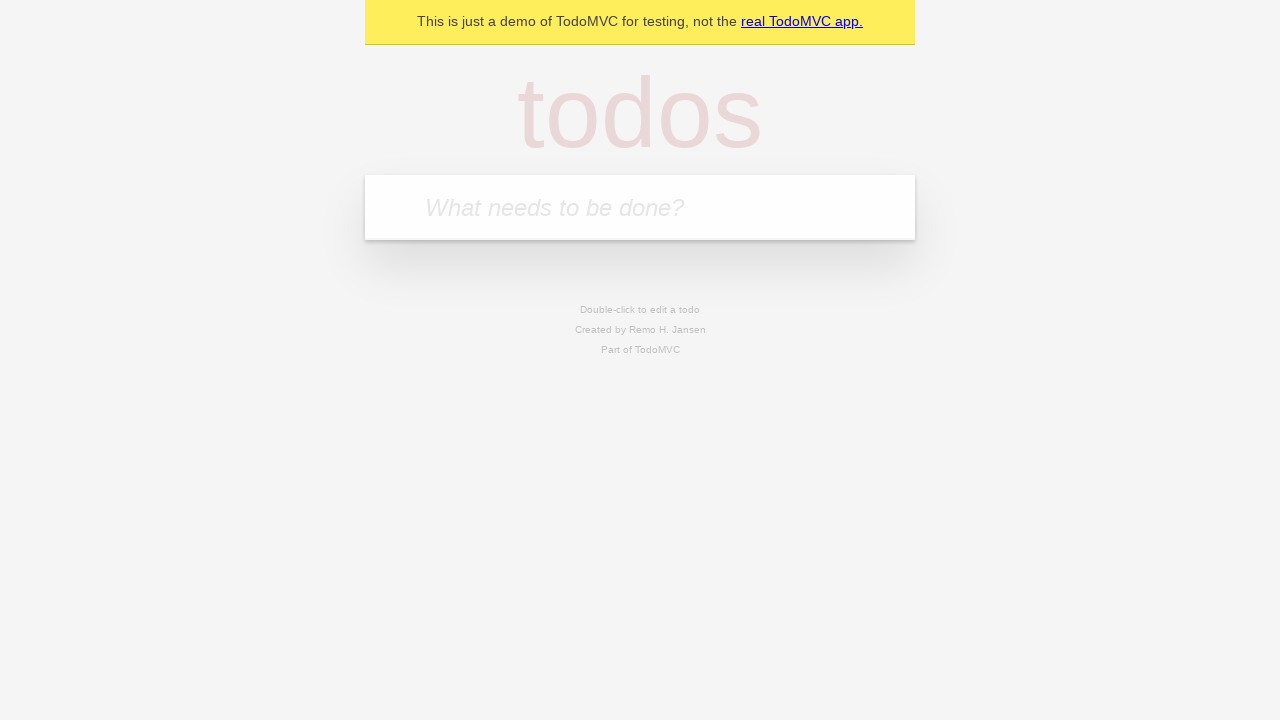

Located new todo input field
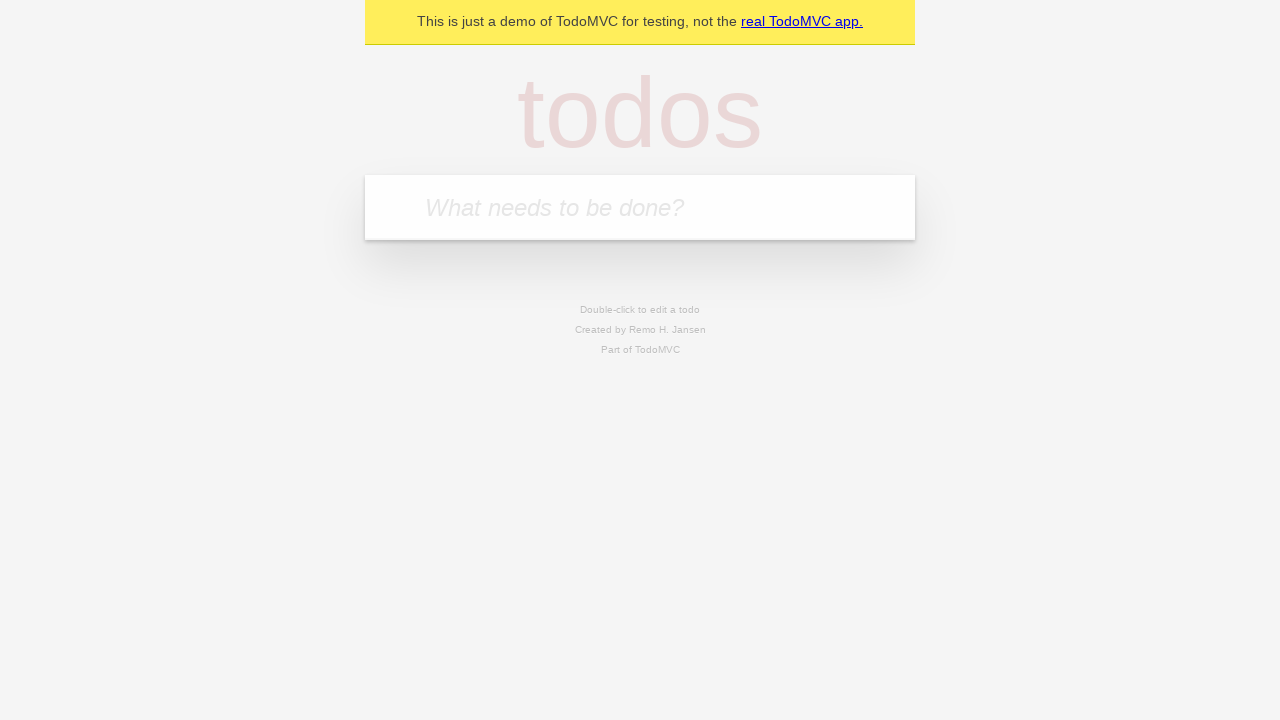

Filled first todo item 'buy some cheese' on internal:attr=[placeholder="What needs to be done?"i]
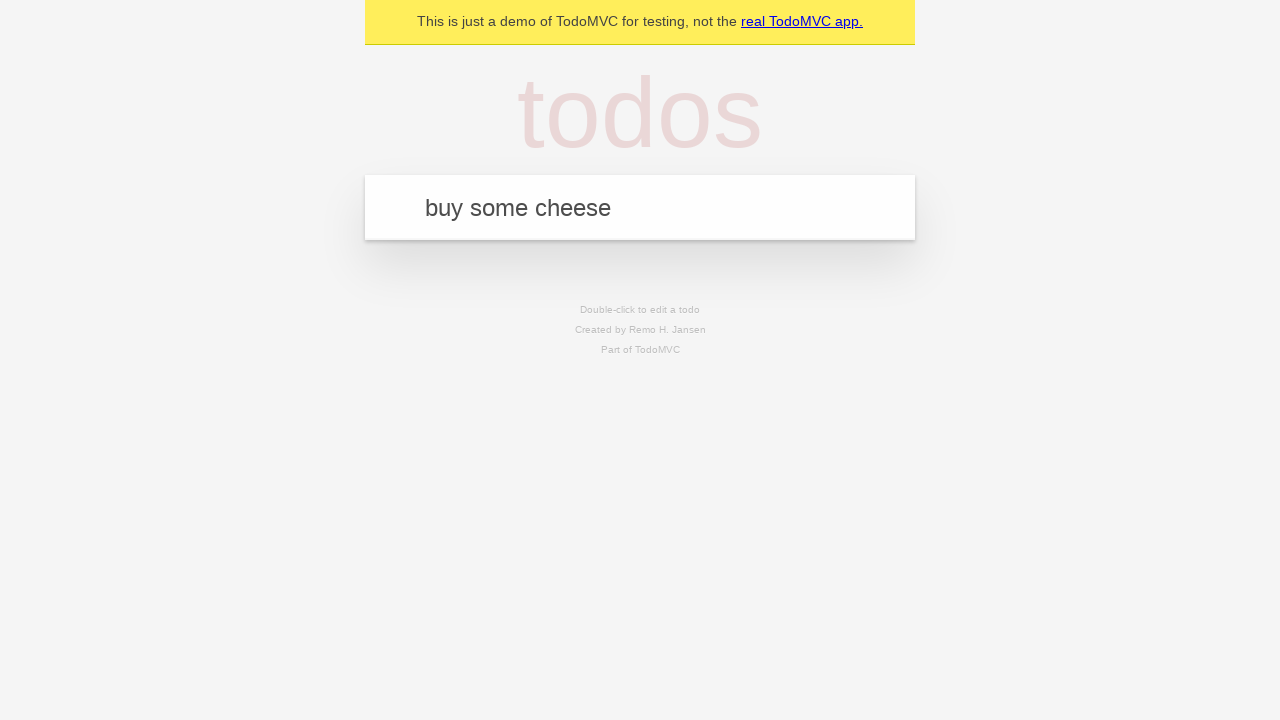

Pressed Enter to create first todo item on internal:attr=[placeholder="What needs to be done?"i]
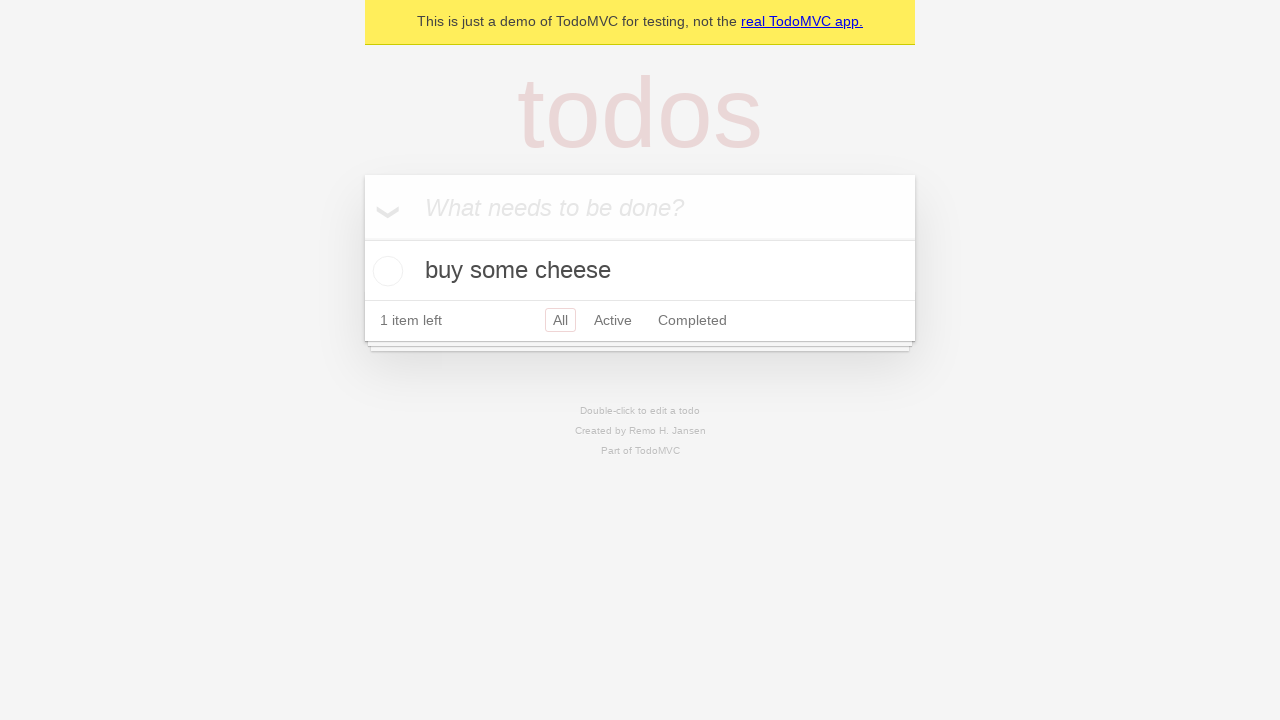

Filled second todo item 'feed the cat' on internal:attr=[placeholder="What needs to be done?"i]
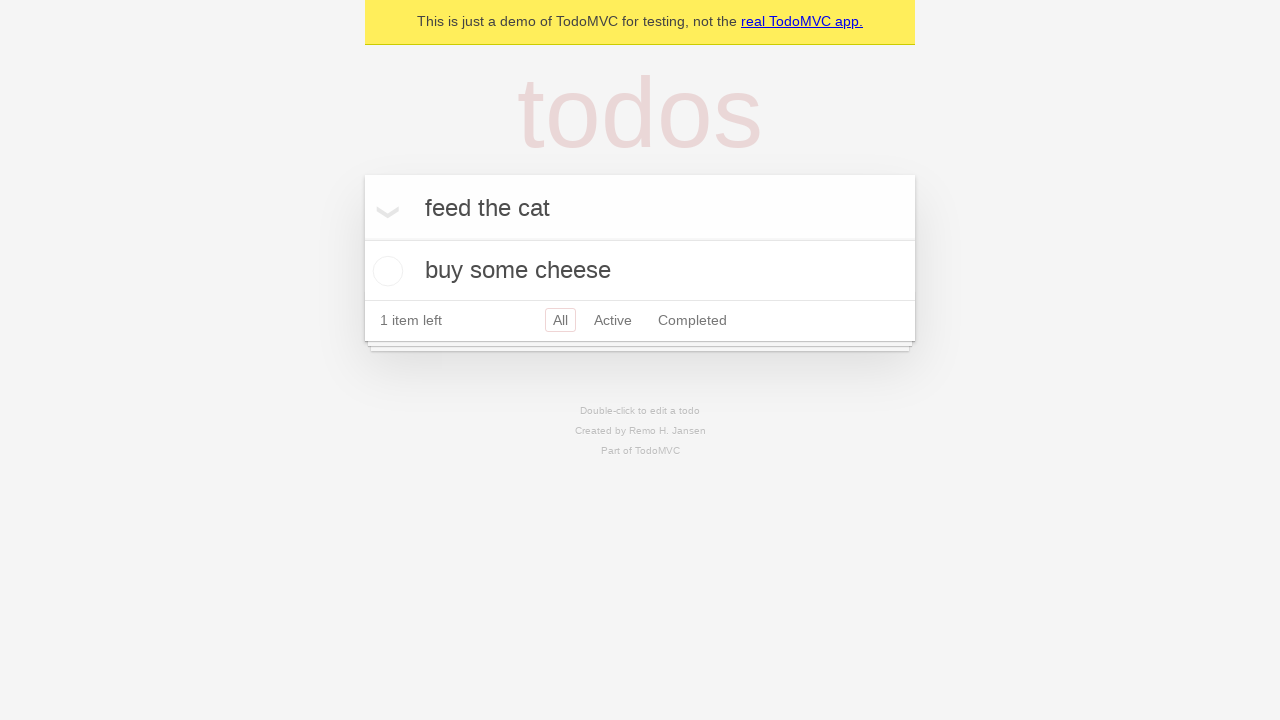

Pressed Enter to create second todo item on internal:attr=[placeholder="What needs to be done?"i]
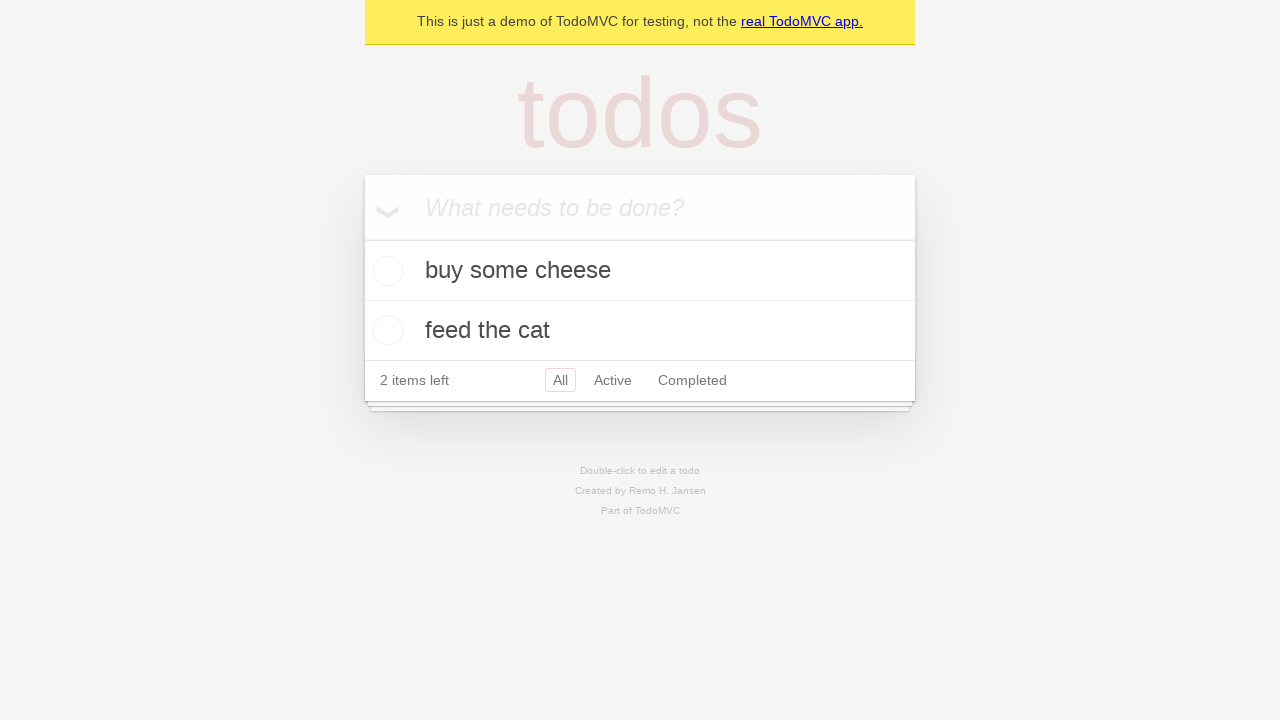

Waited for two todo items to be created
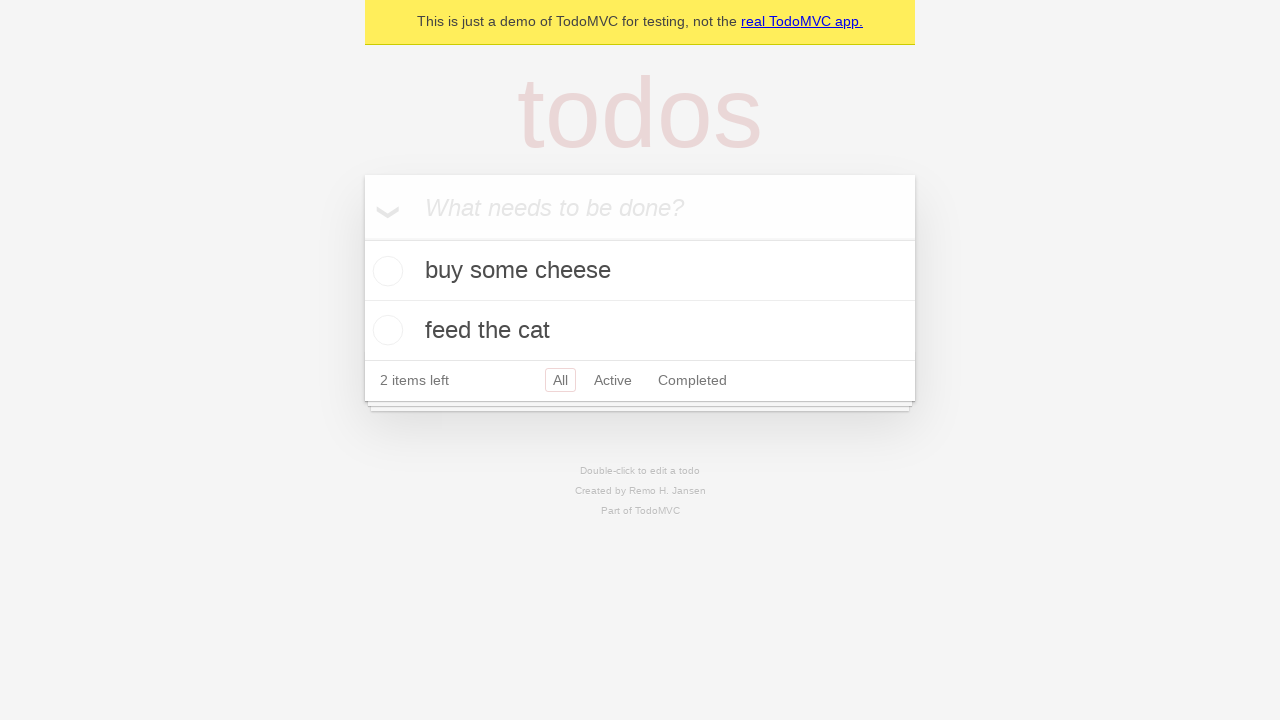

Located first todo item
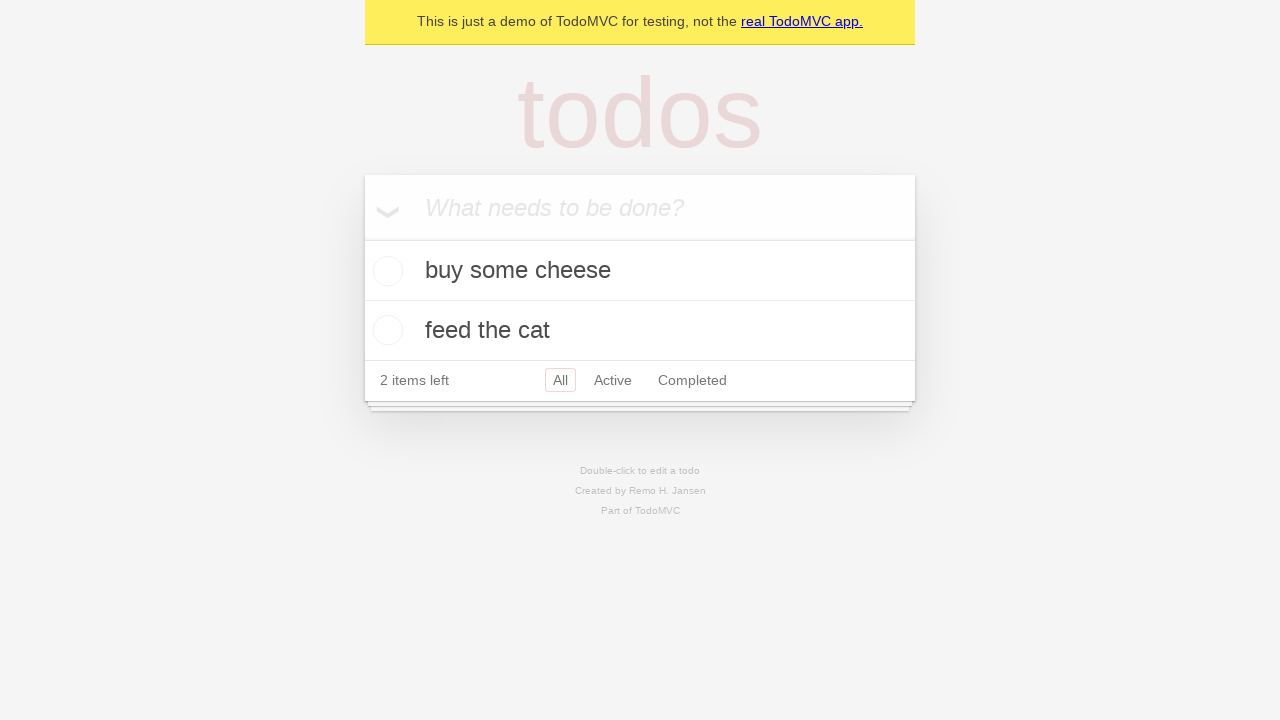

Located checkbox for first todo item
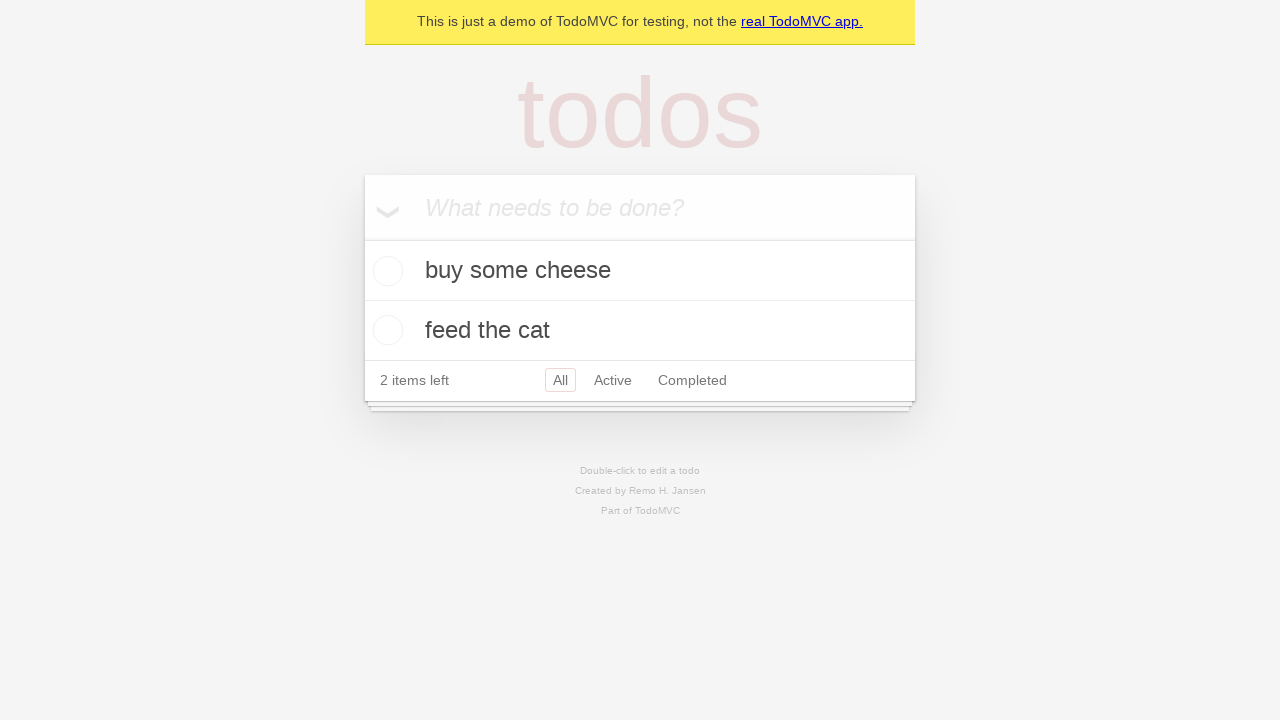

Checked the first todo item as complete at (385, 271) on internal:testid=[data-testid="todo-item"s] >> nth=0 >> internal:role=checkbox
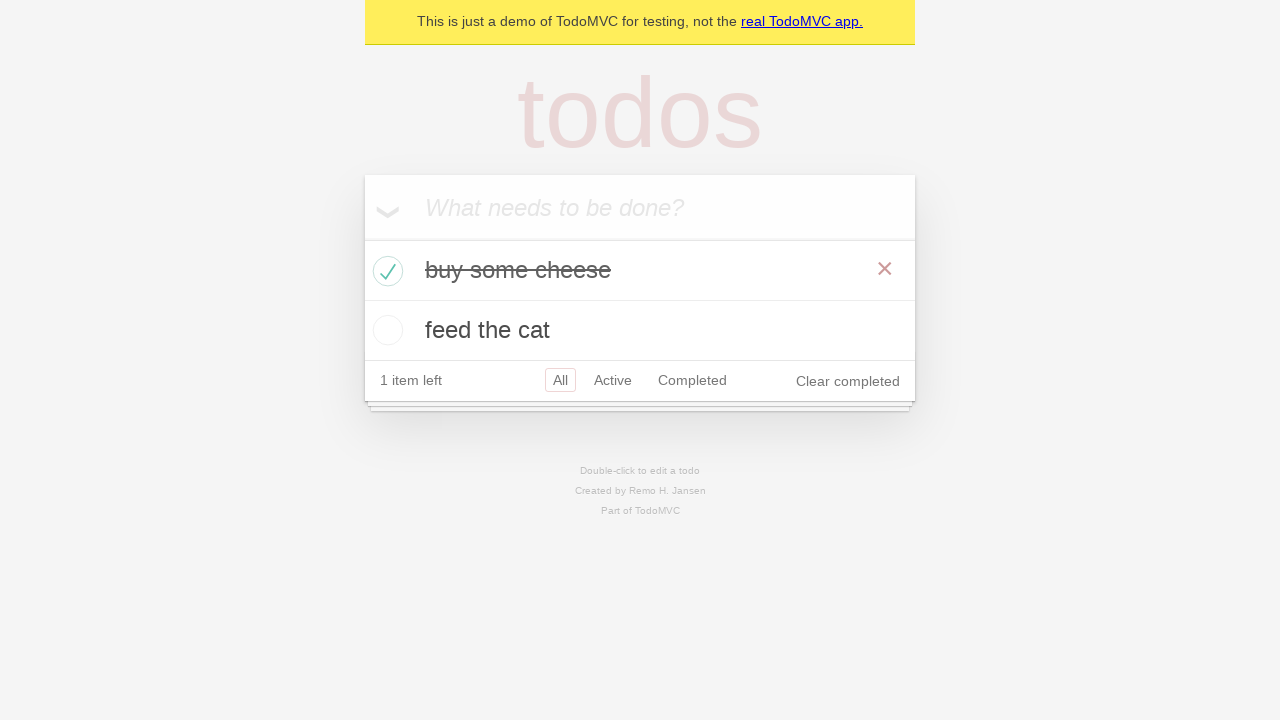

Unchecked the first todo item to mark as incomplete at (385, 271) on internal:testid=[data-testid="todo-item"s] >> nth=0 >> internal:role=checkbox
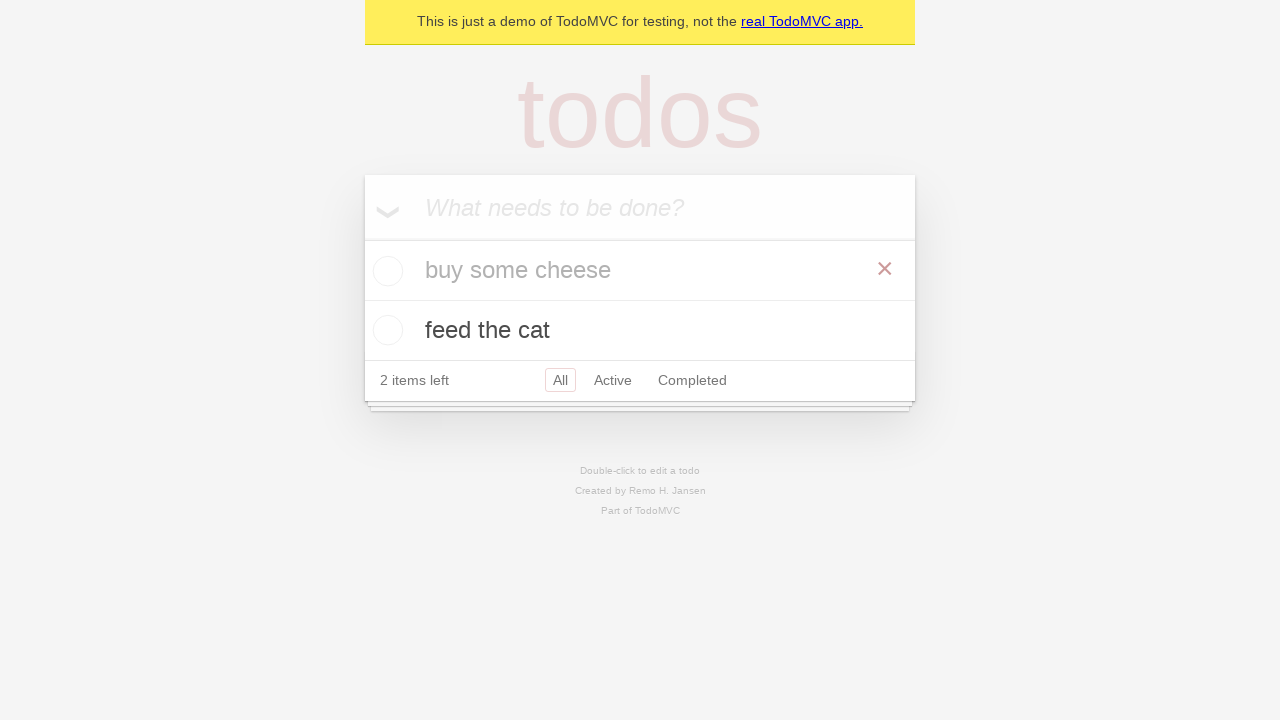

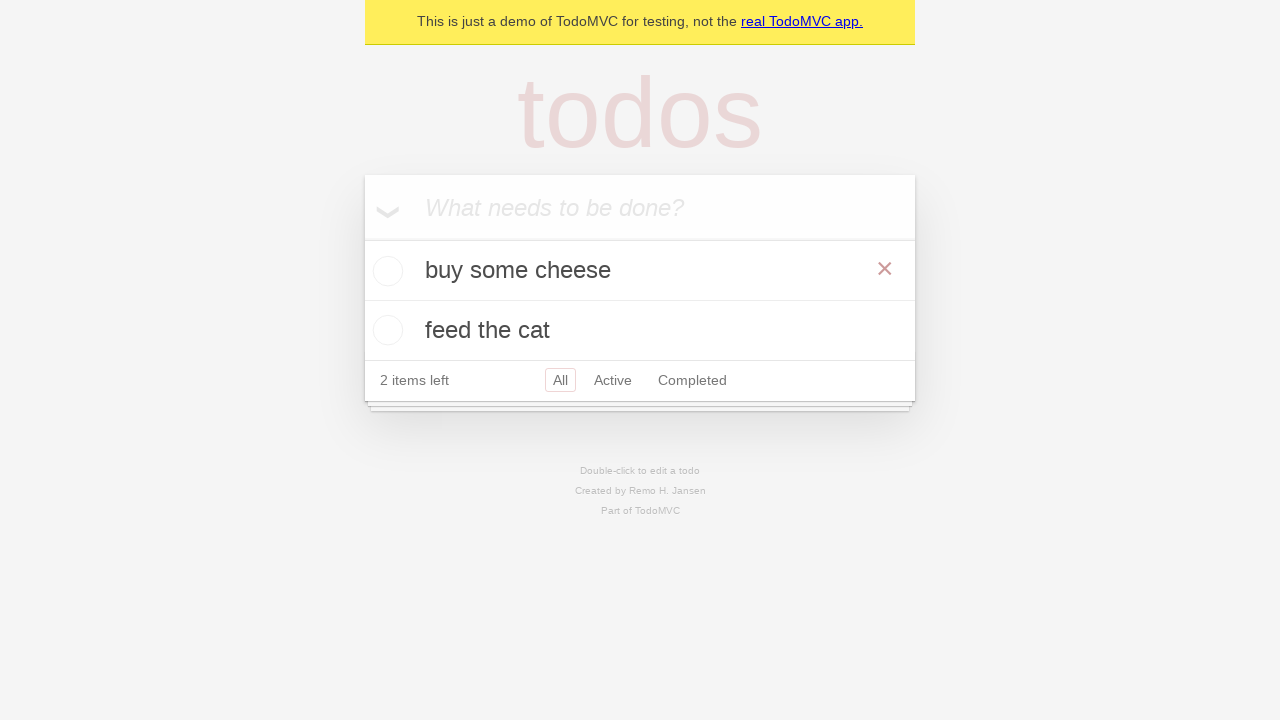